Tests that adding a duplicate doctor username does not create a new entry in the list

Starting URL: https://sitetc1kaykywaleskabreno.vercel.app/admin

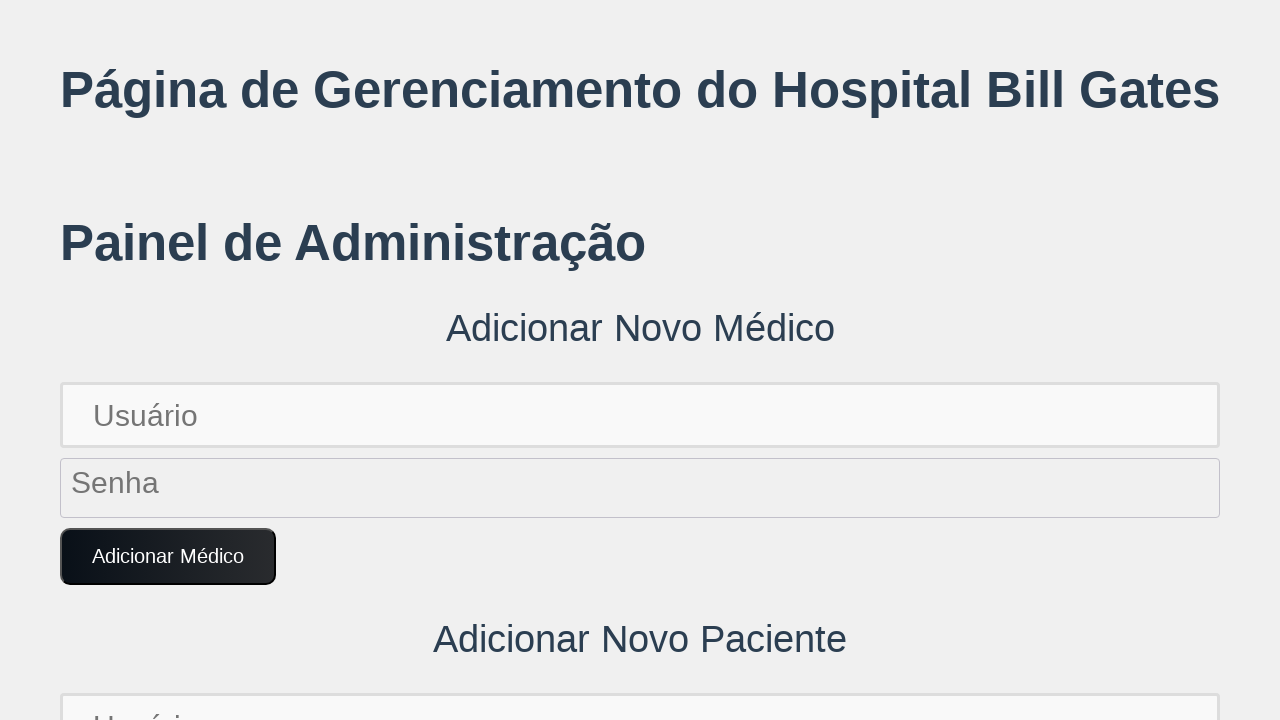

Set up dialog handler to auto-accept dialogs
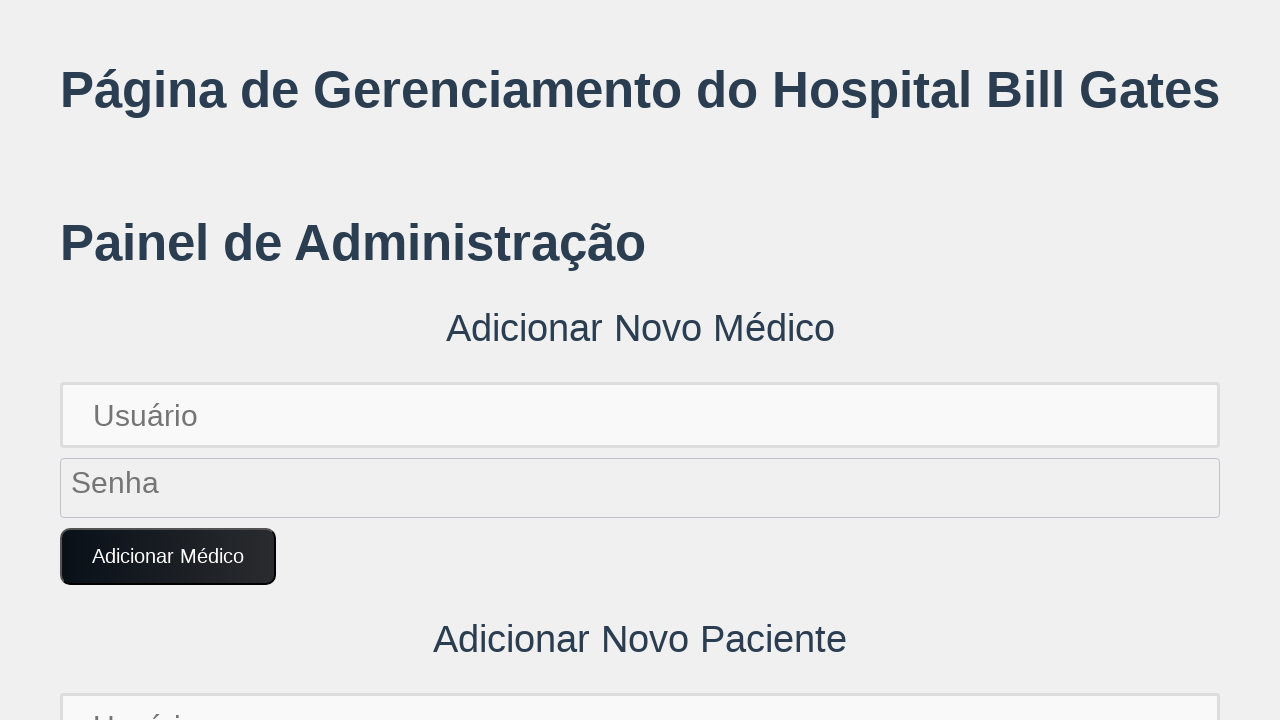

Retrieved initial list of doctors
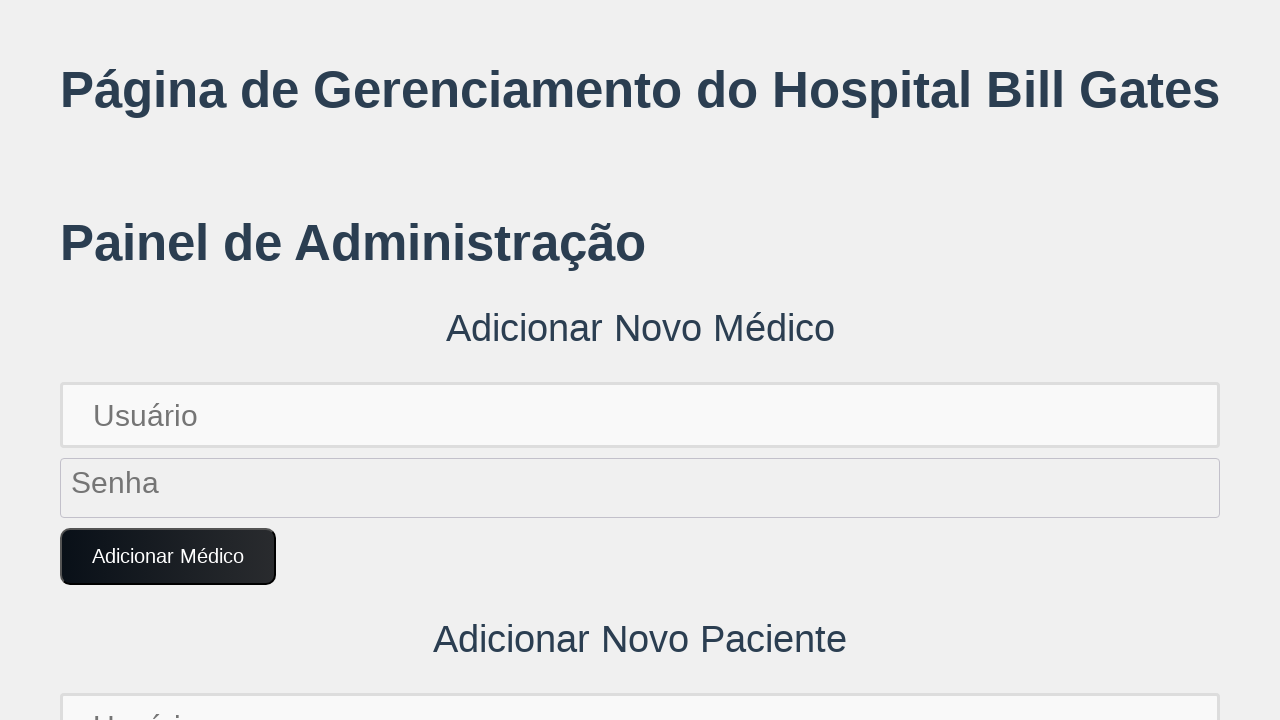

Counted initial occurrences of doctor 'diana.green123': 1
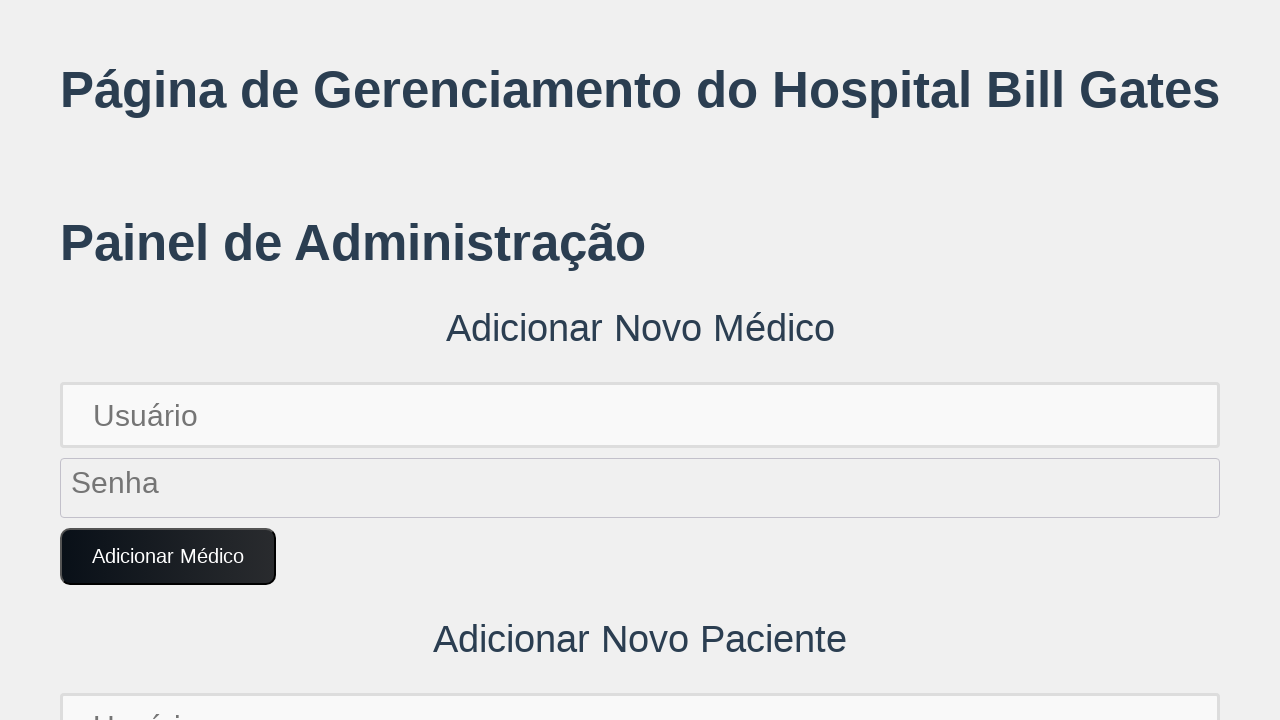

Filled username field with 'diana.green123' on input[placeholder='Usuário']
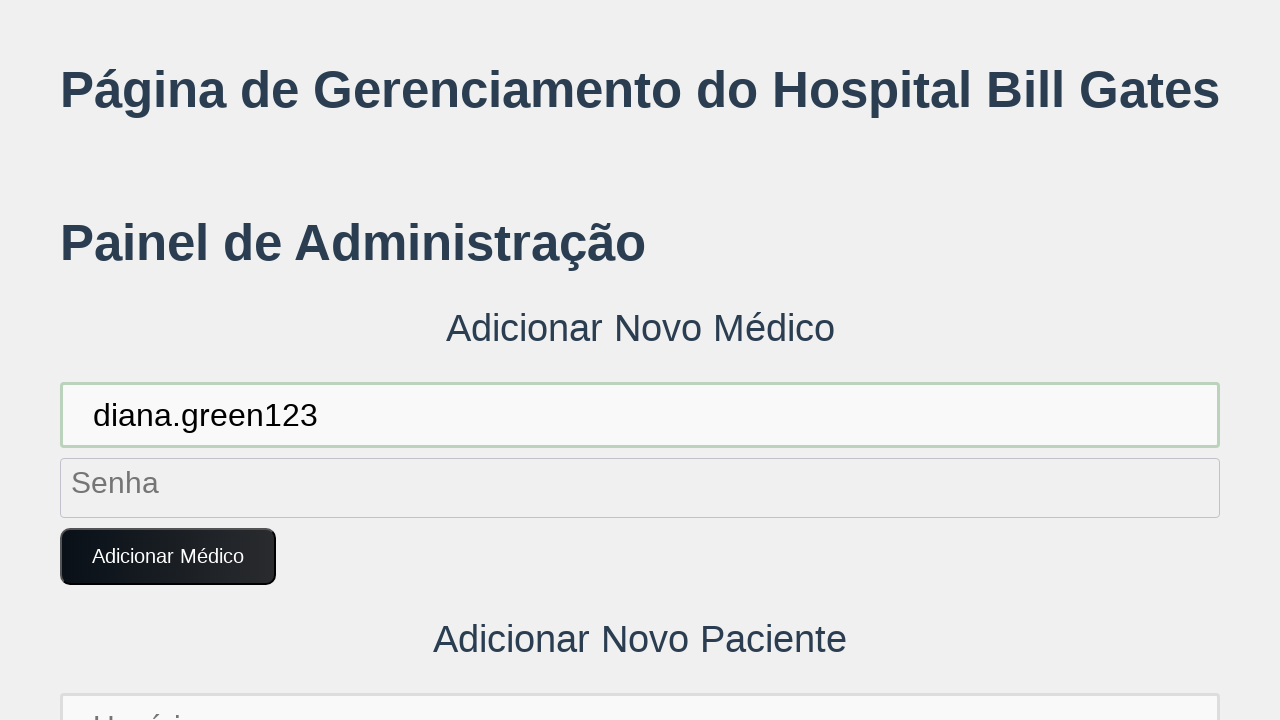

Filled password field with existing doctor password on input[placeholder='Senha']
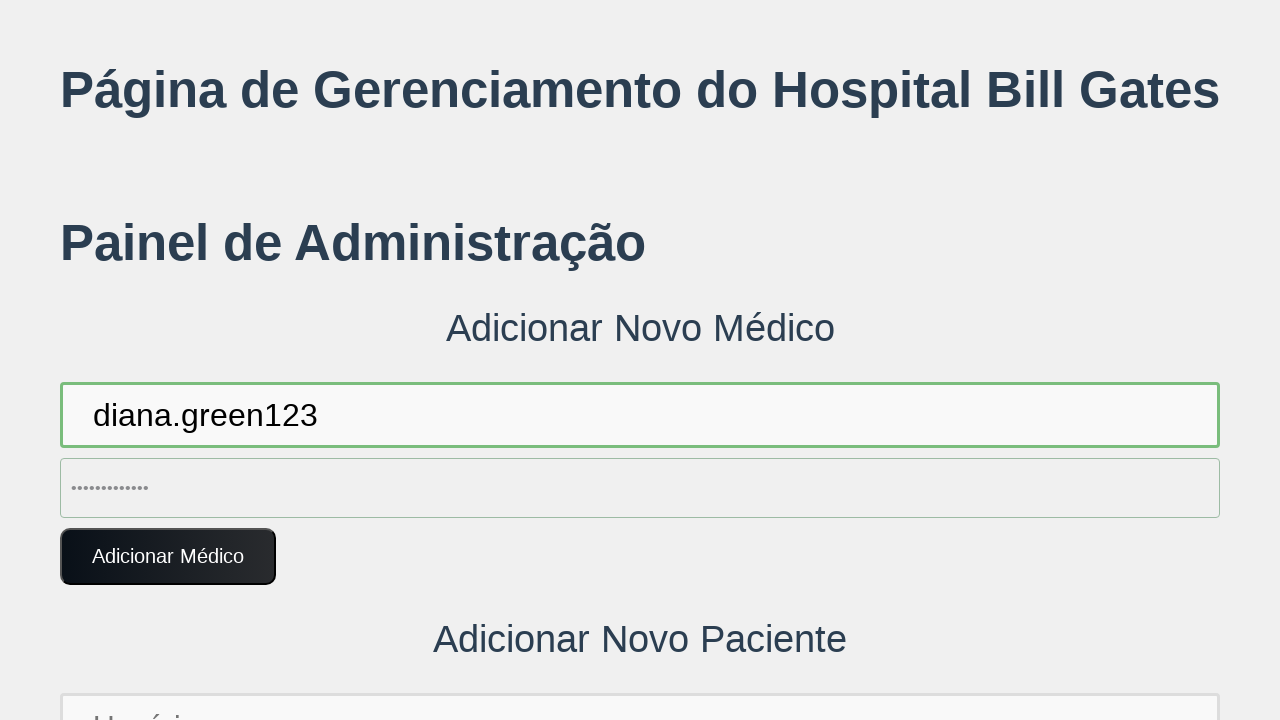

Clicked 'Adicionar Médico' button at (168, 557) on button:text('Adicionar Médico')
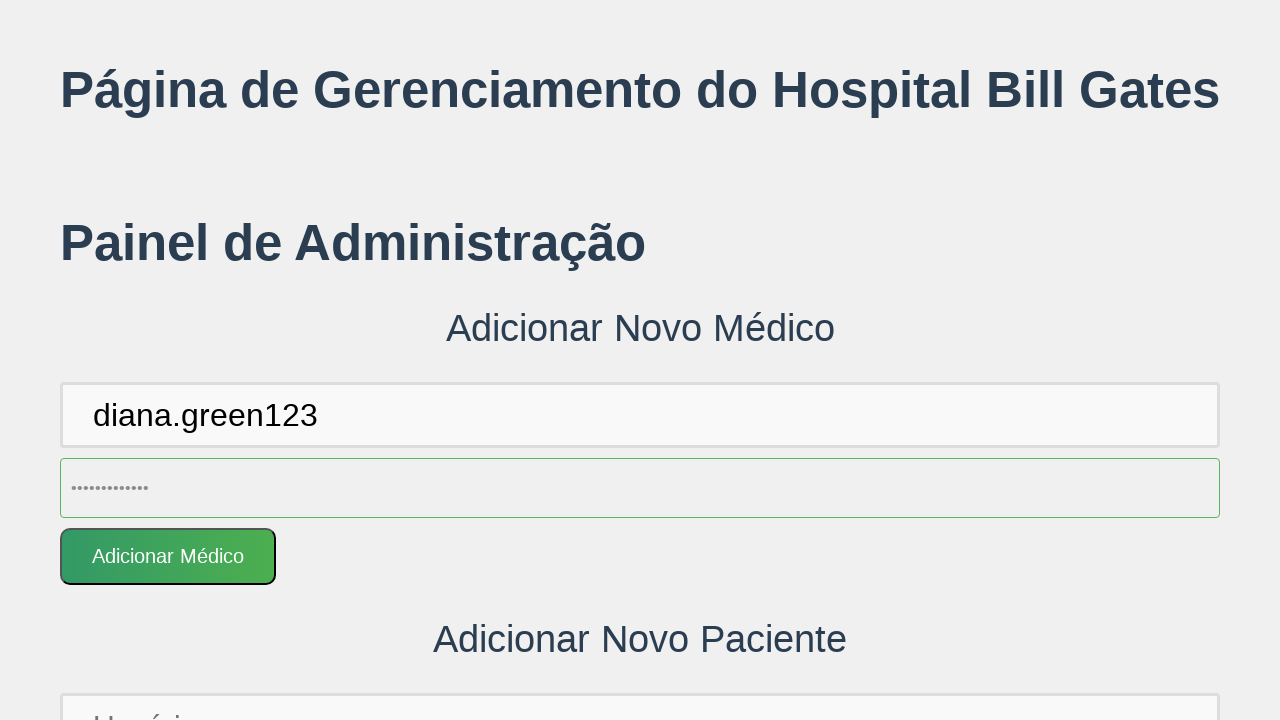

Waited 1 second for page updates
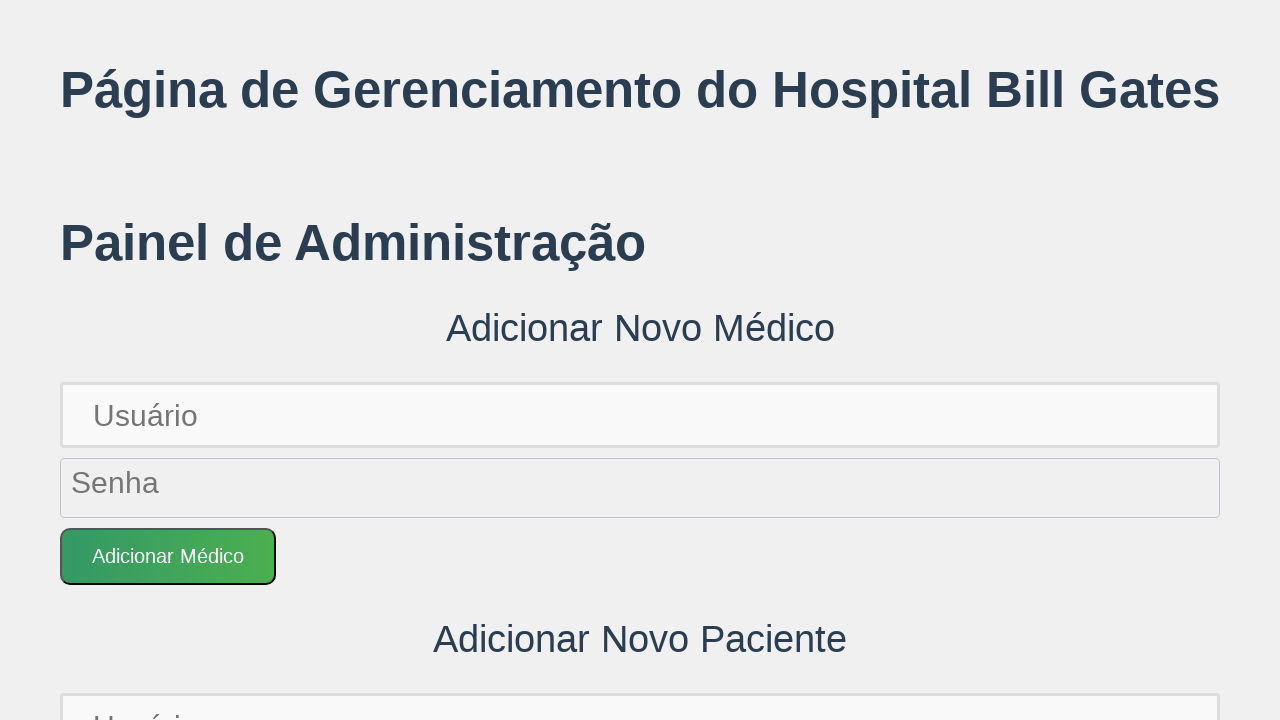

Retrieved updated list of doctors
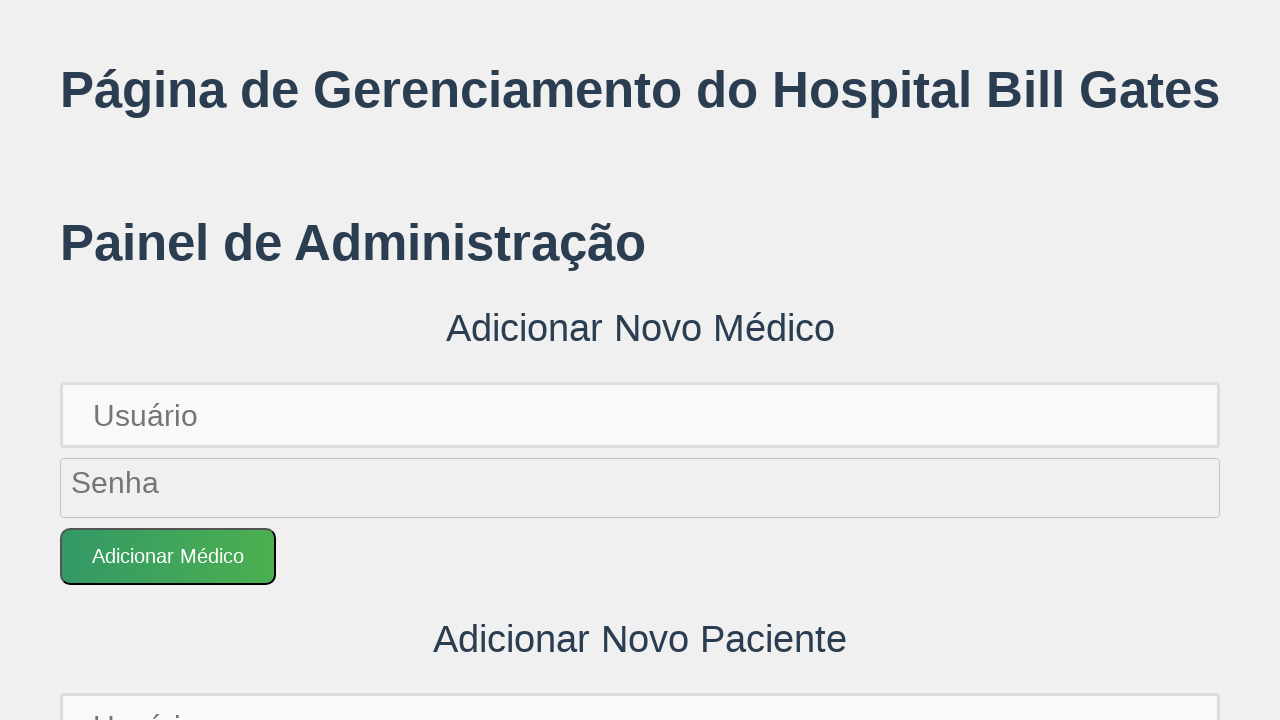

Counted updated occurrences of doctor 'diana.green123': 1
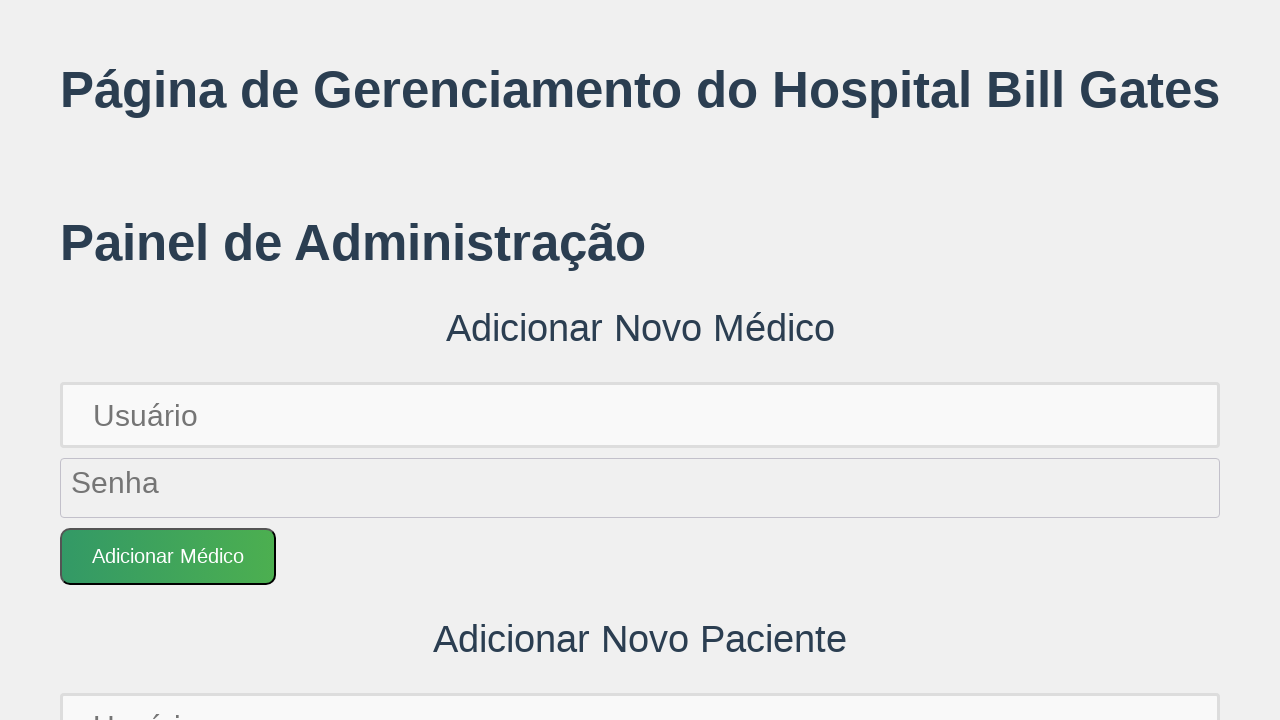

Assertion passed: duplicate doctor was not added
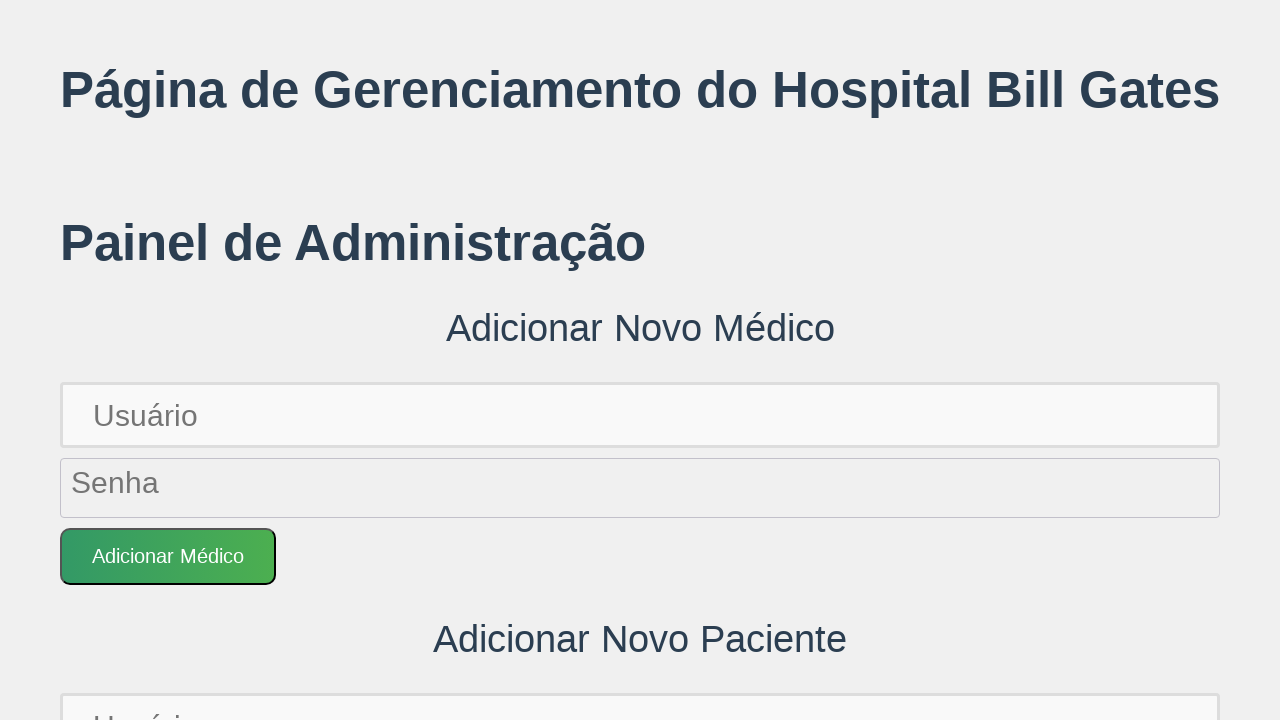

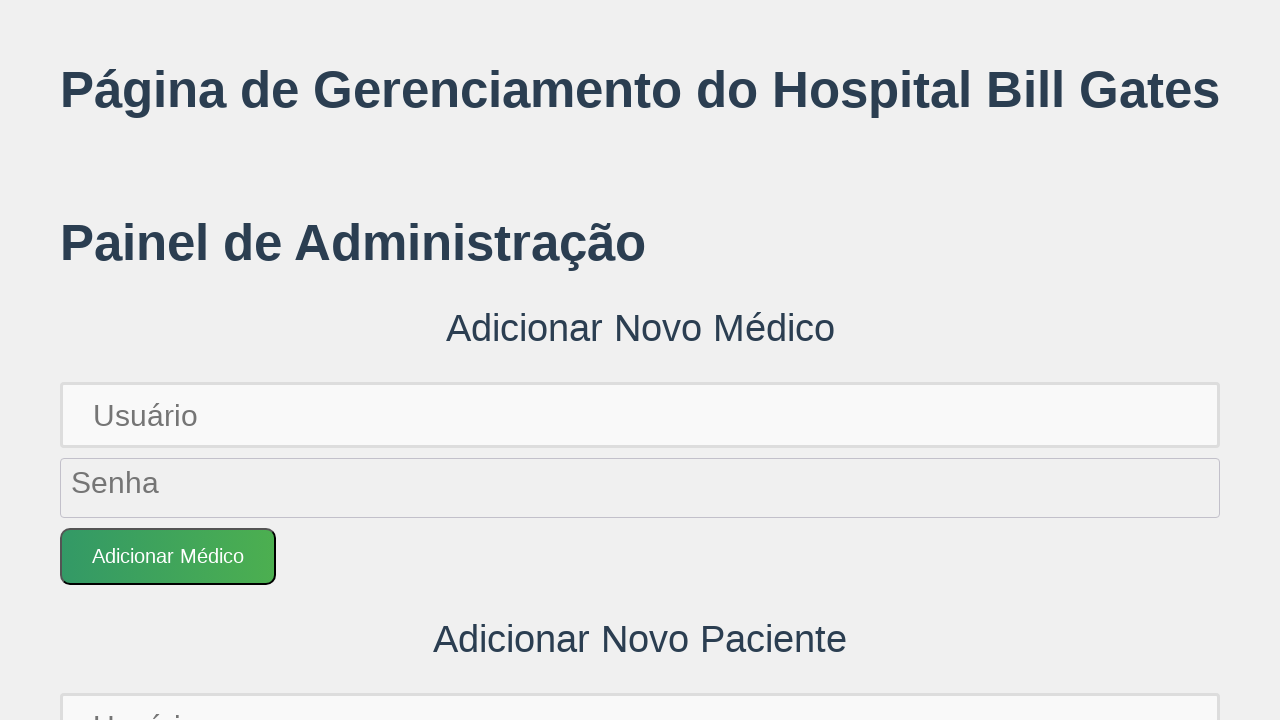